Tests alert handling functionality by entering text, triggering different alert types (regular and confirm), and accepting/dismissing them

Starting URL: https://rahulshettyacademy.com/AutomationPractice/

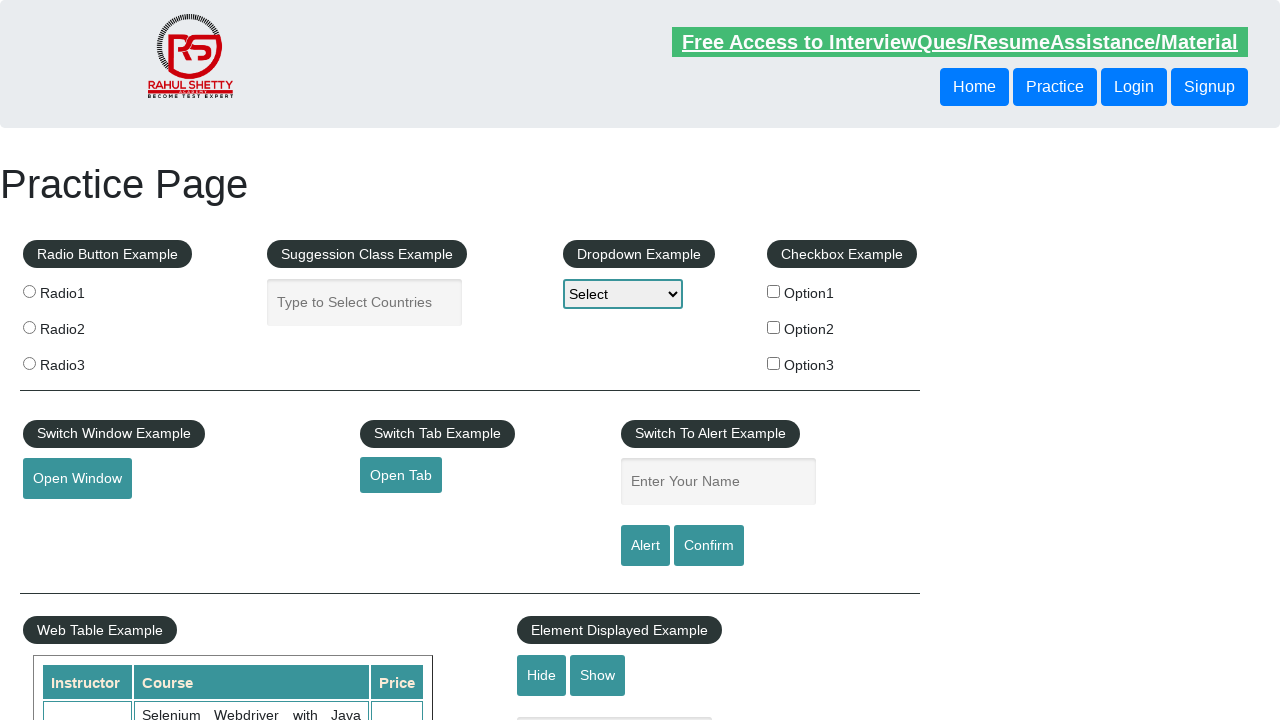

Filled name field with 'Enrique' on input#name.inputs
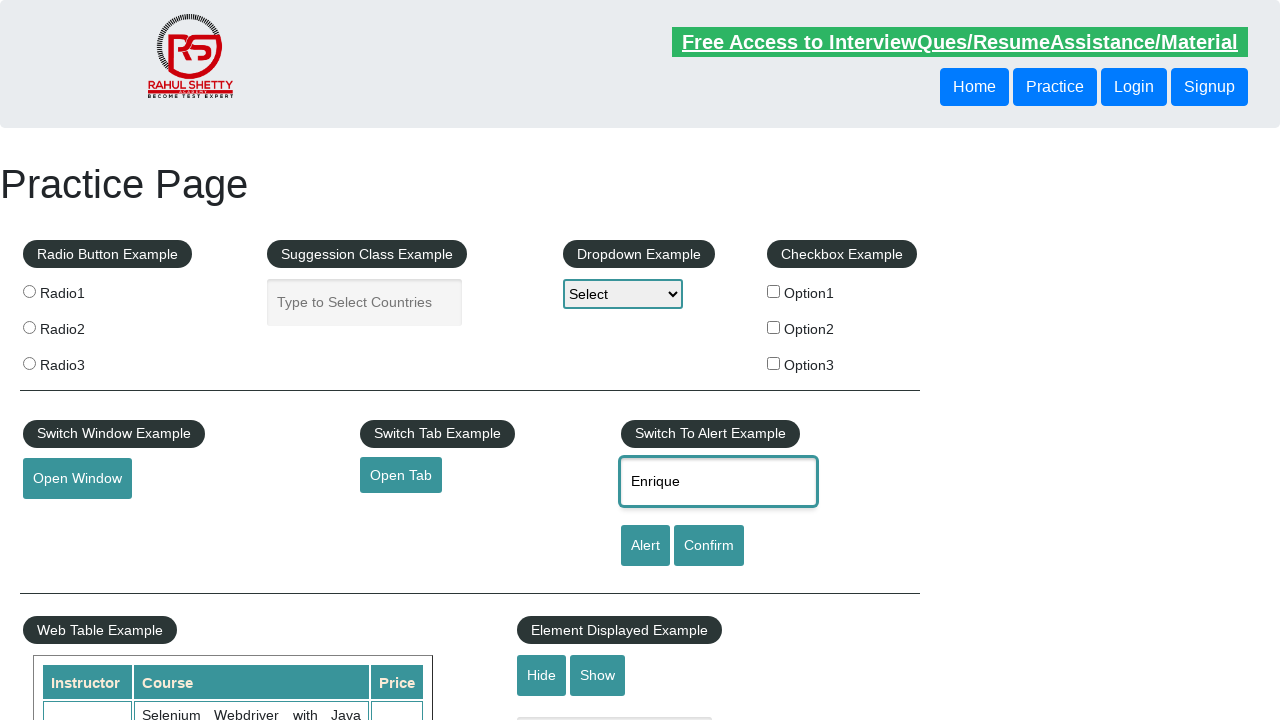

Set up dialog handler to accept alerts
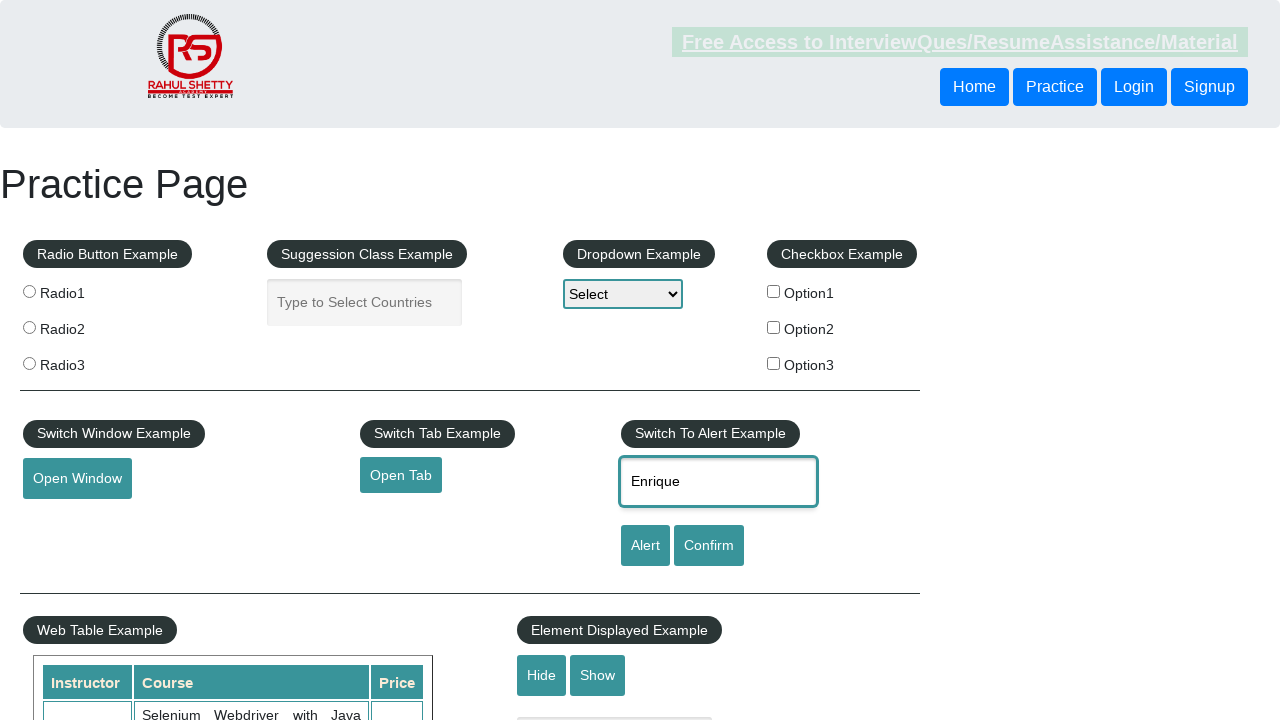

Clicked alert button and accepted the alert dialog at (645, 546) on input#alertbtn.btn-style
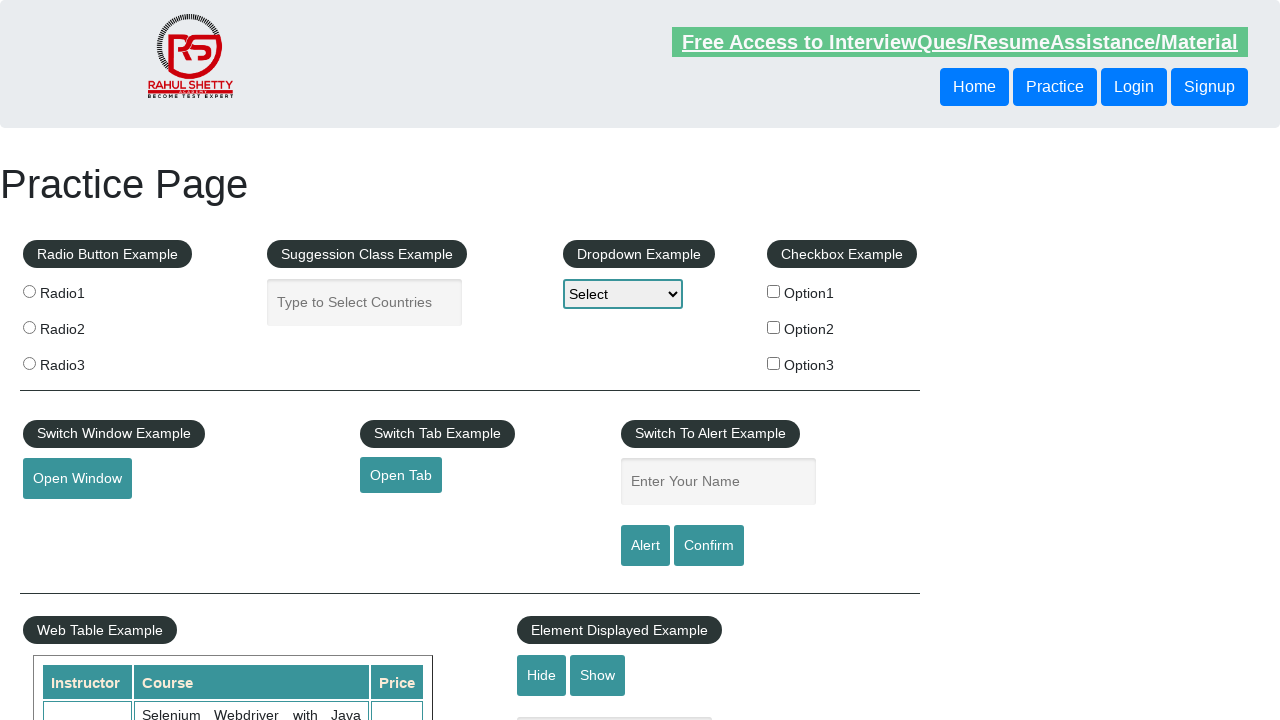

Set up dialog handler to dismiss confirmations
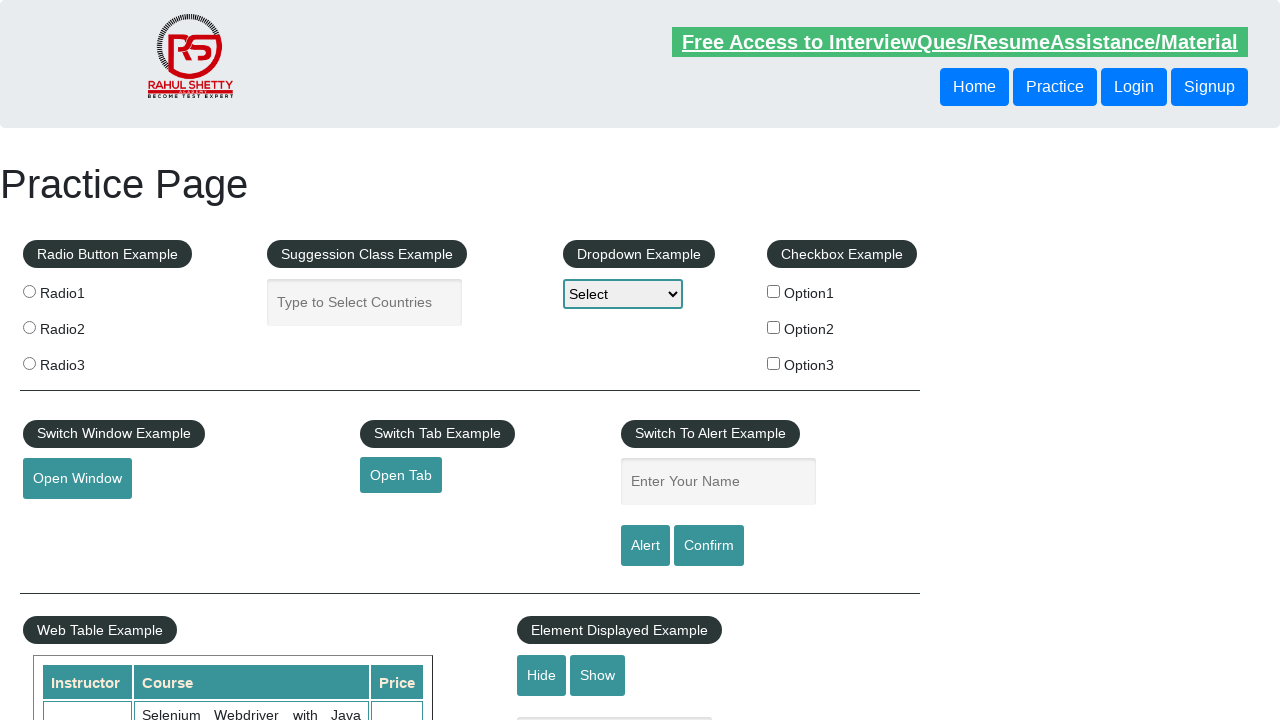

Clicked confirm button and dismissed the confirmation dialog at (709, 546) on input#confirmbtn.btn-style
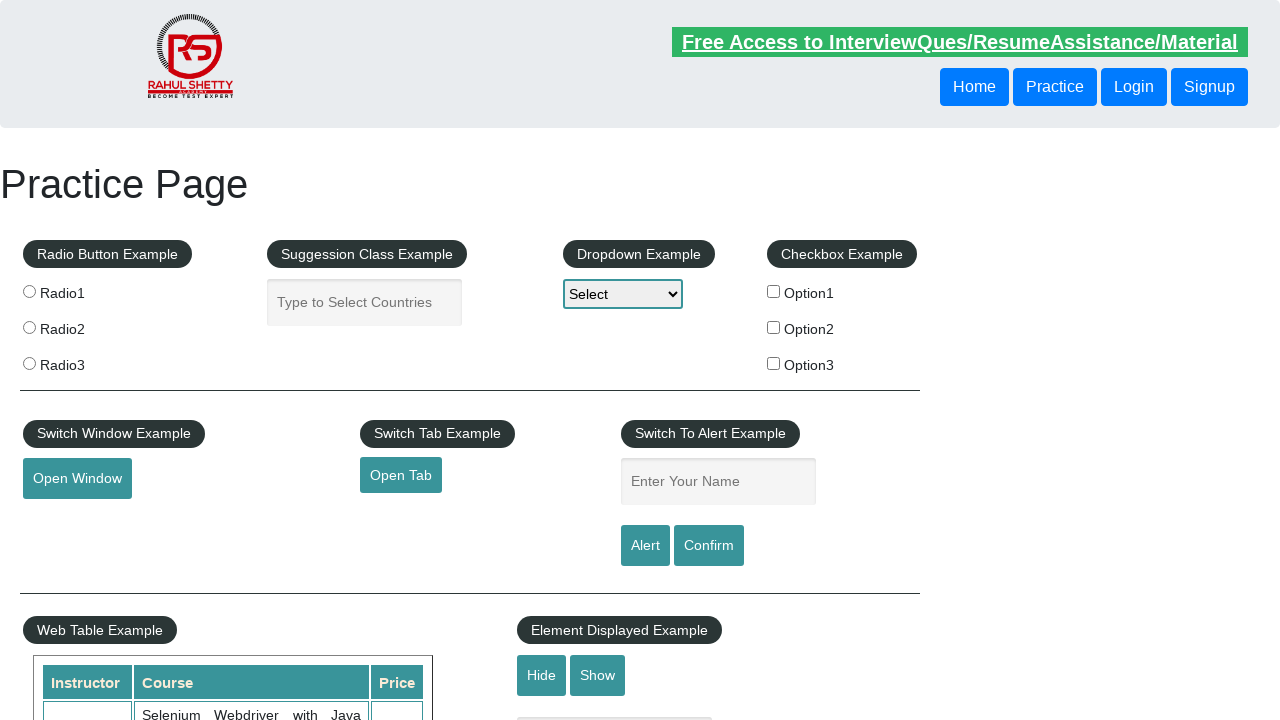

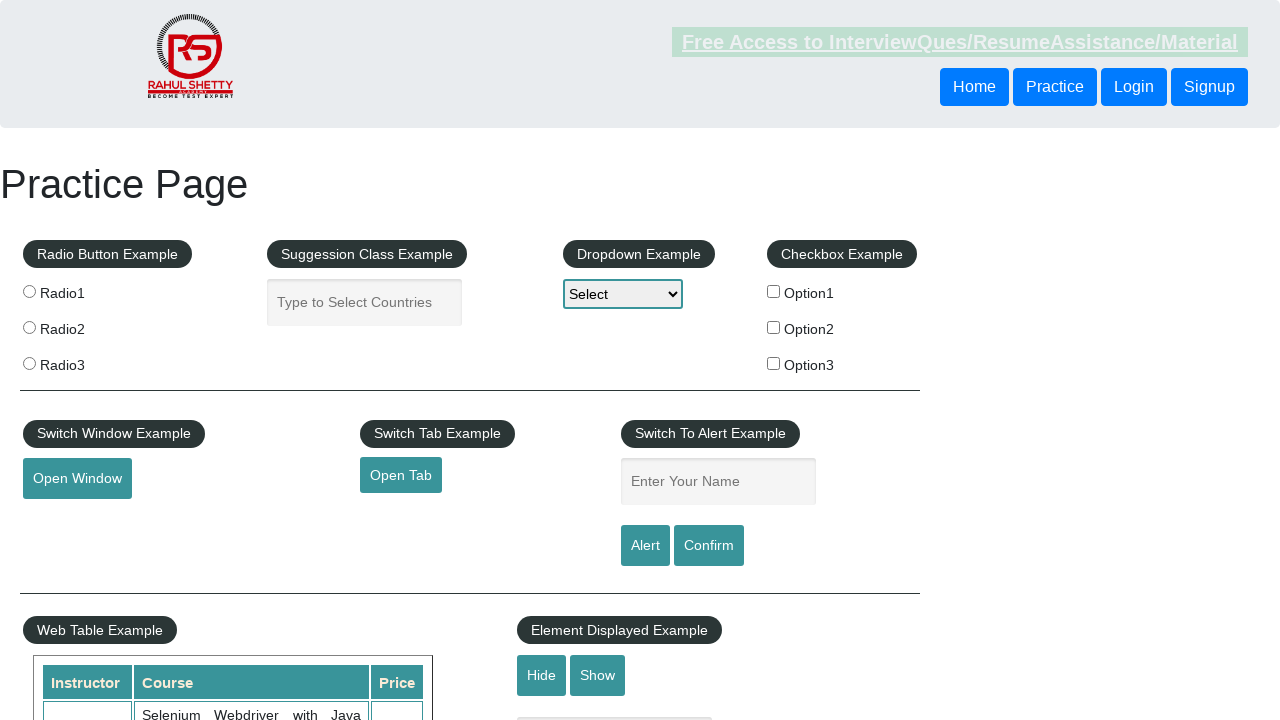